Tests a multi-select dropdown by verifying it supports multiple selections and then selecting all available options one by one.

Starting URL: https://syntaxprojects.com/basic-select-dropdown-demo.php

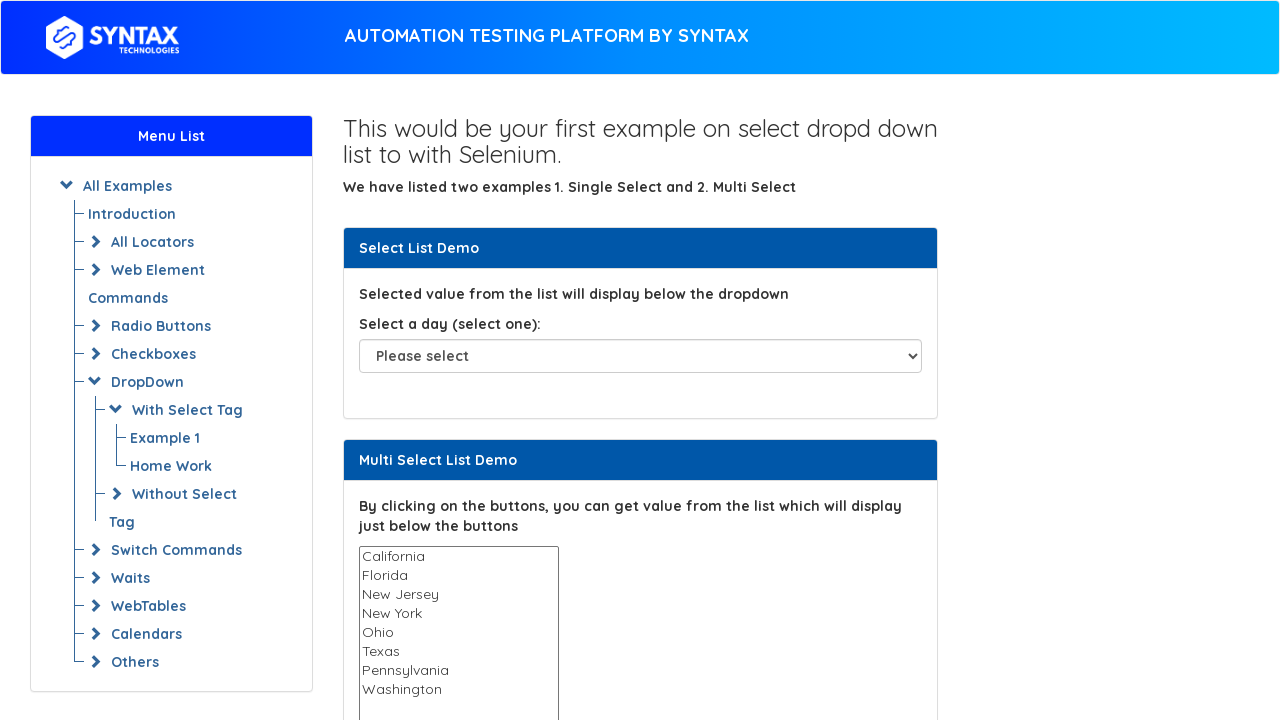

Multi-select dropdown element became visible
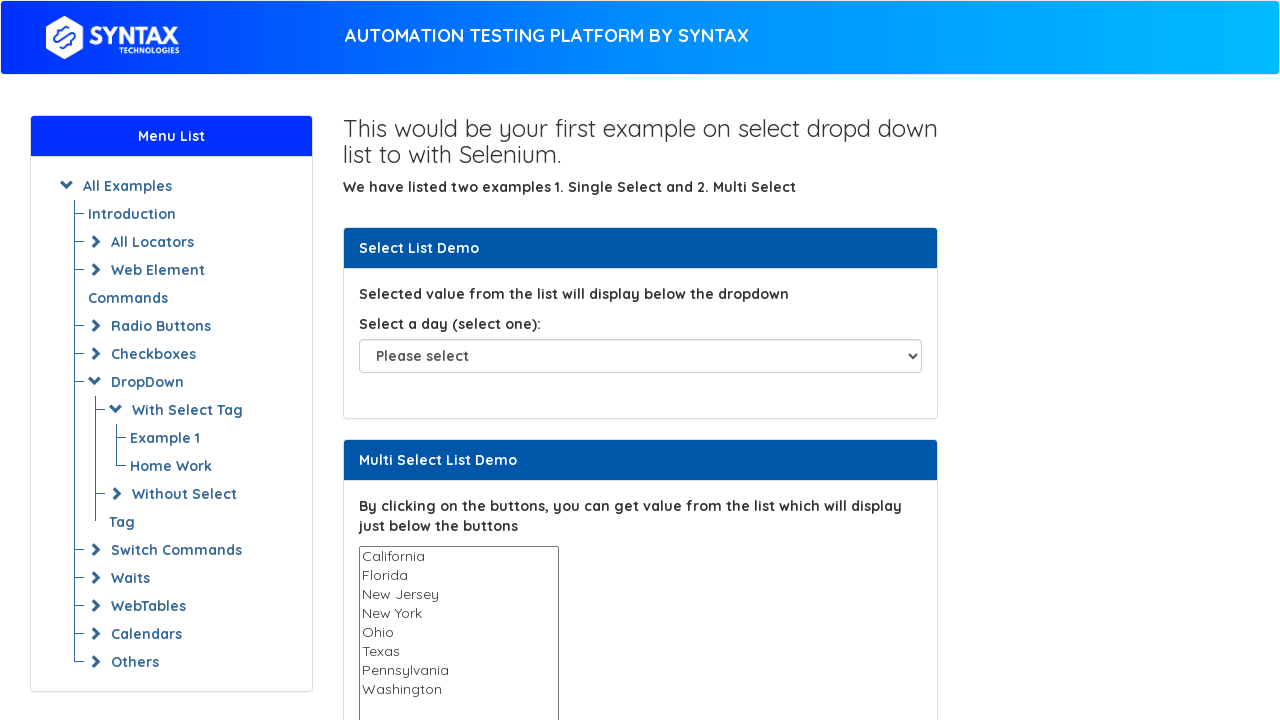

Located multi-select dropdown element
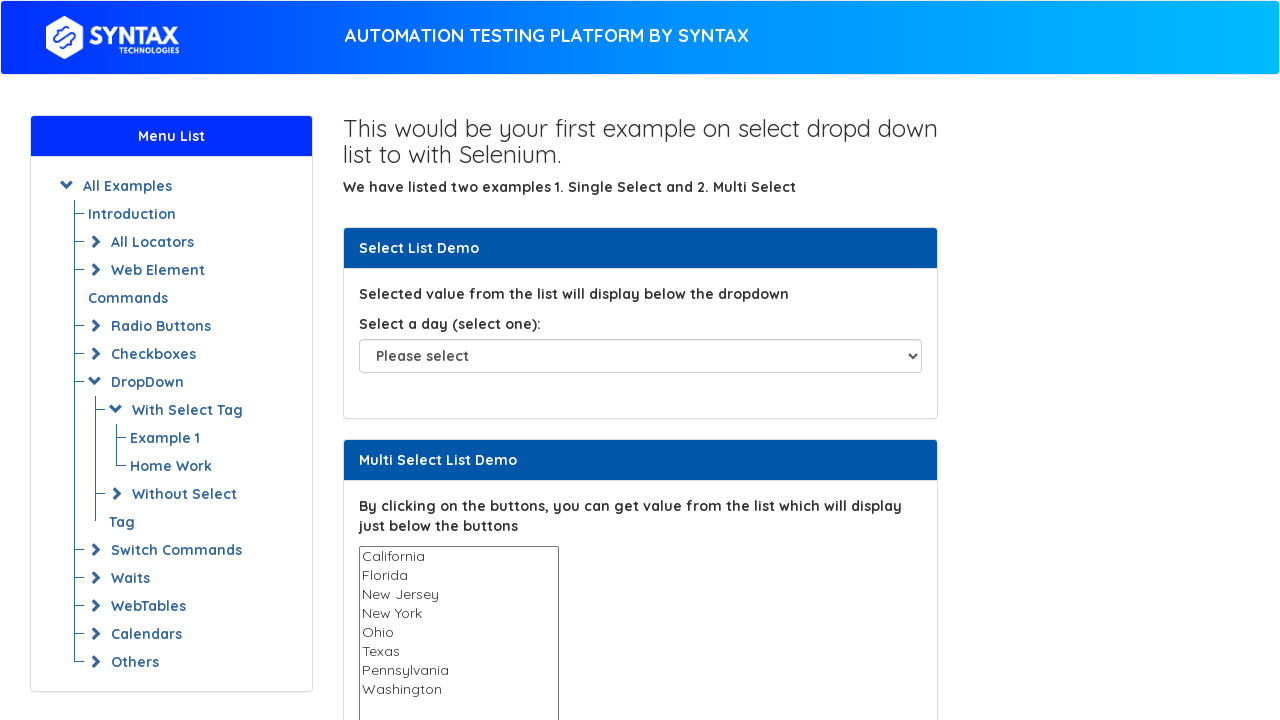

Found 8 options in the dropdown
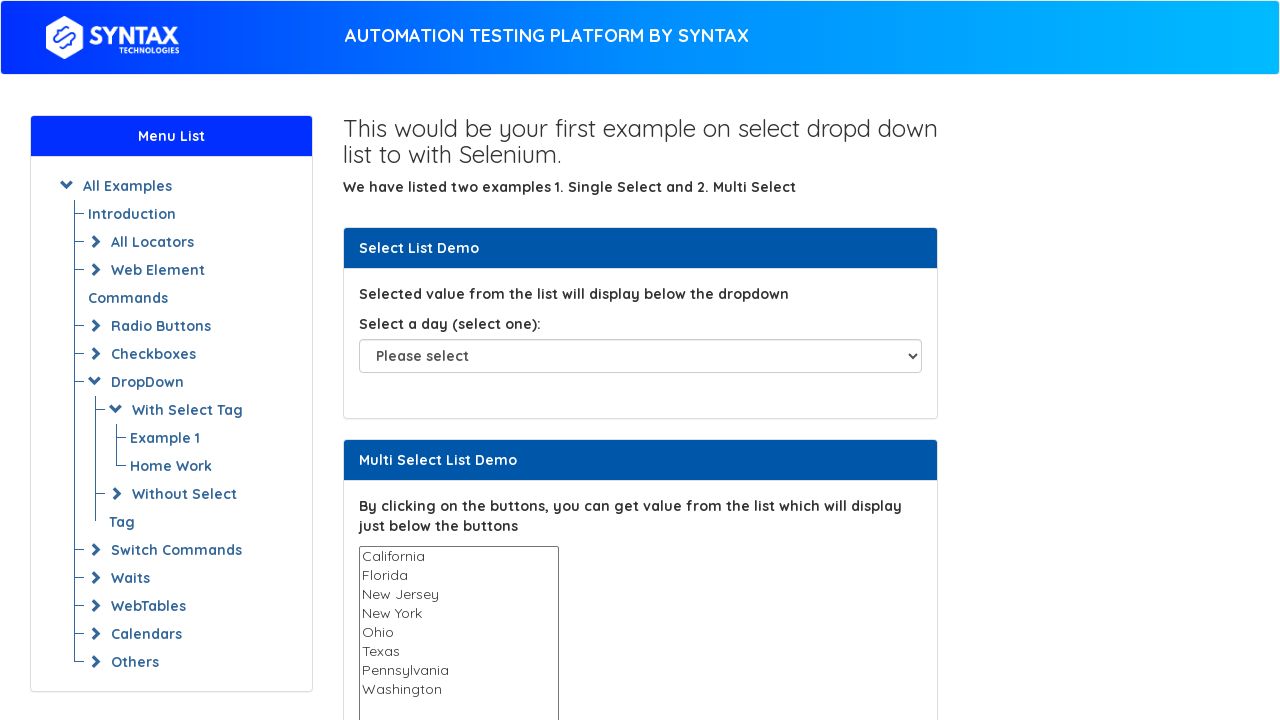

Selected first option: 'California' at (458, 557) on #multi-select option >> nth=0
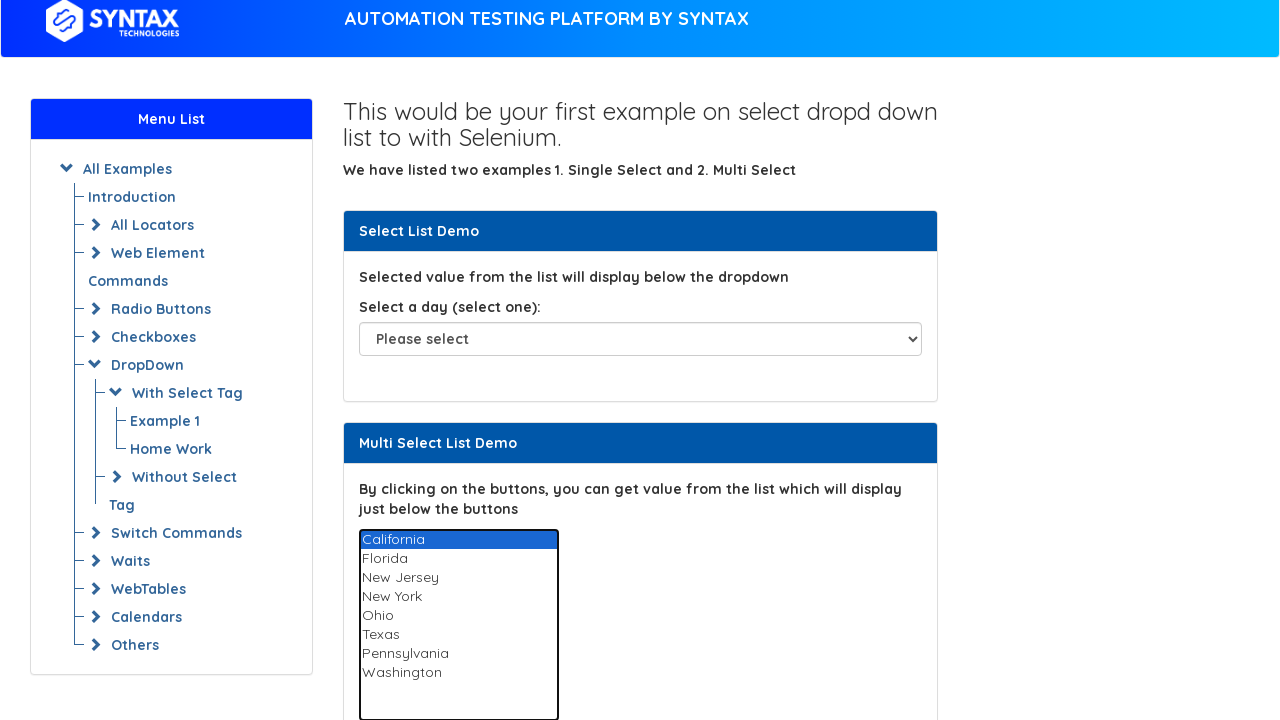

Selected option with Ctrl+Click: 'Florida' at (458, 559) on #multi-select option >> nth=1
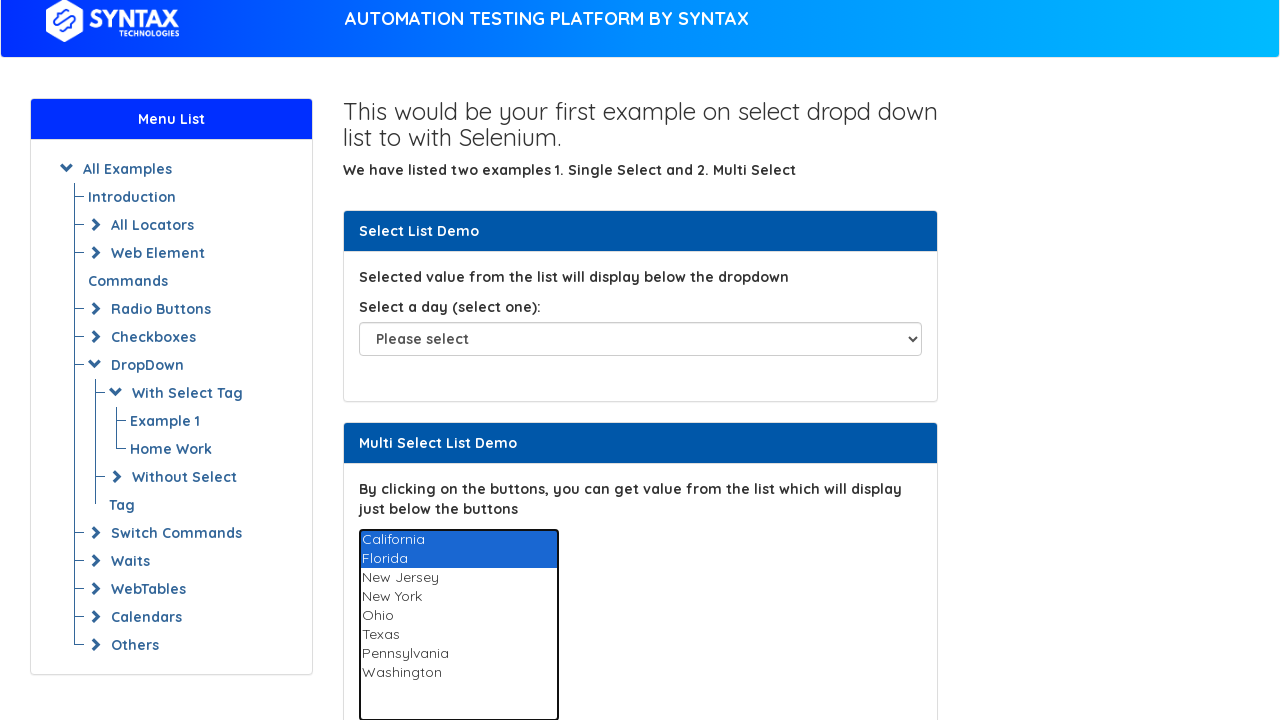

Selected option with Ctrl+Click: 'New Jersey' at (458, 578) on #multi-select option >> nth=2
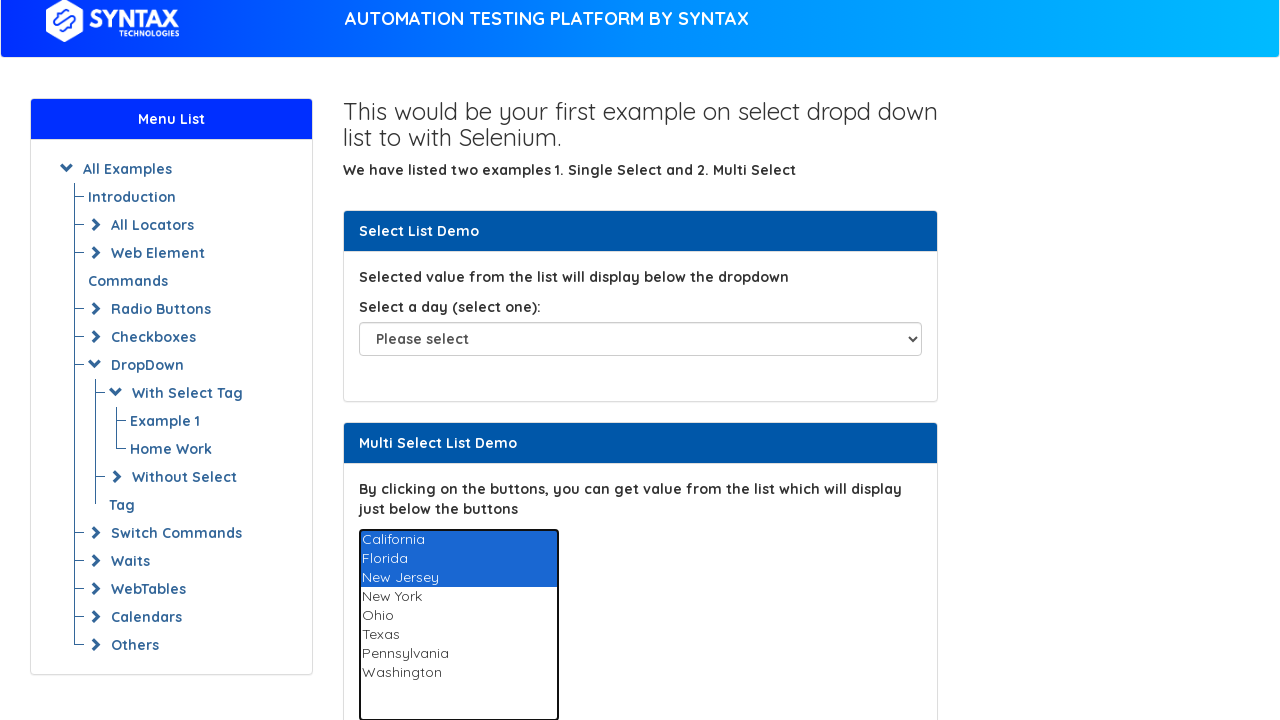

Selected option with Ctrl+Click: 'New York' at (458, 597) on #multi-select option >> nth=3
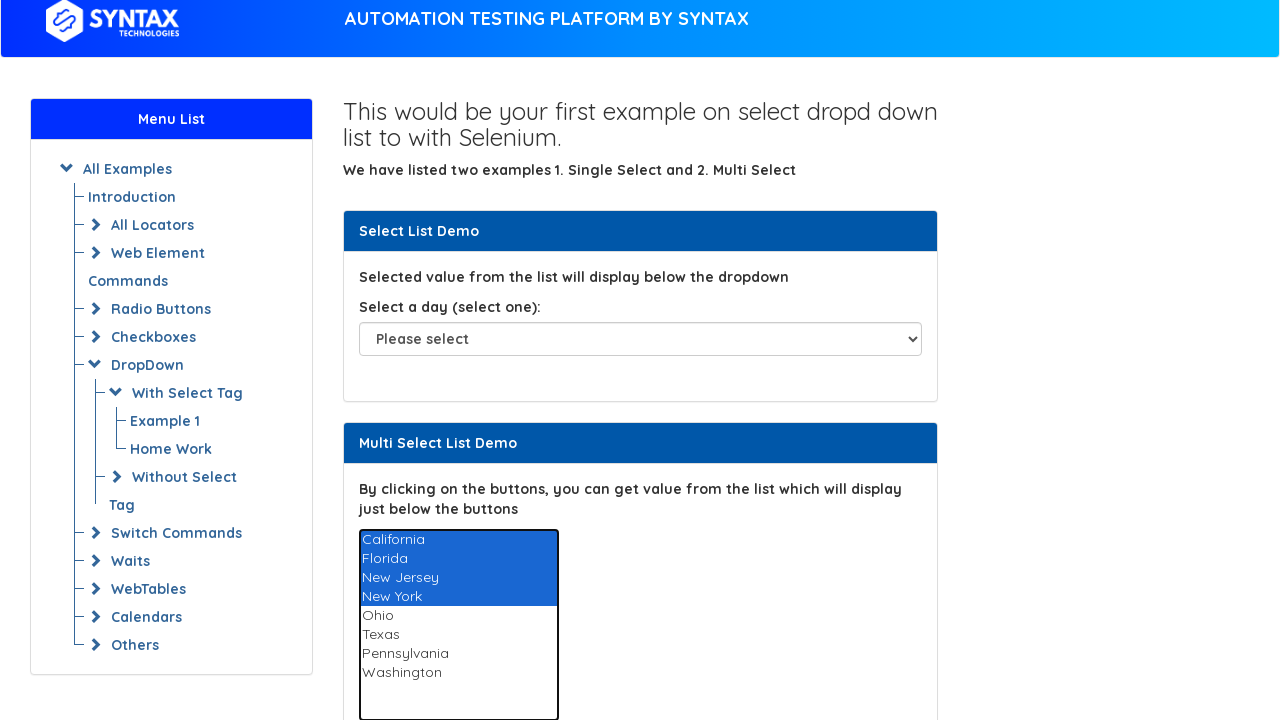

Selected option with Ctrl+Click: 'Ohio' at (458, 616) on #multi-select option >> nth=4
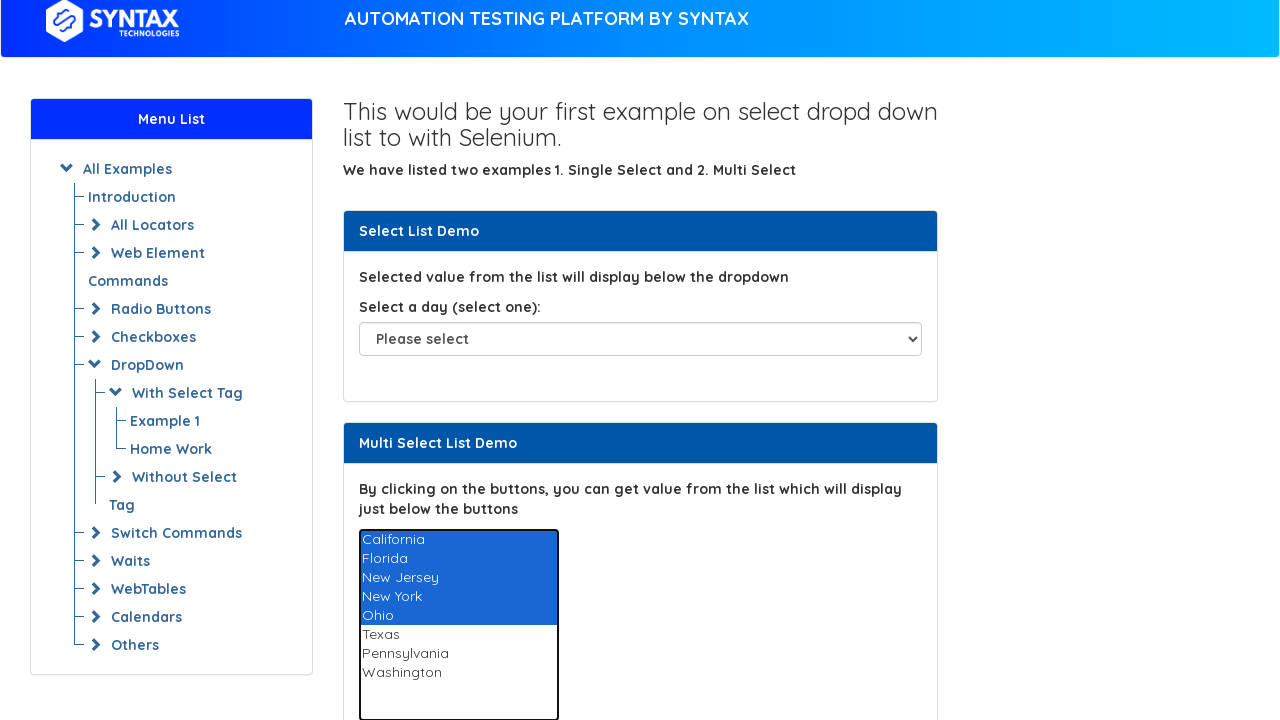

Selected option with Ctrl+Click: 'Texas' at (458, 635) on #multi-select option >> nth=5
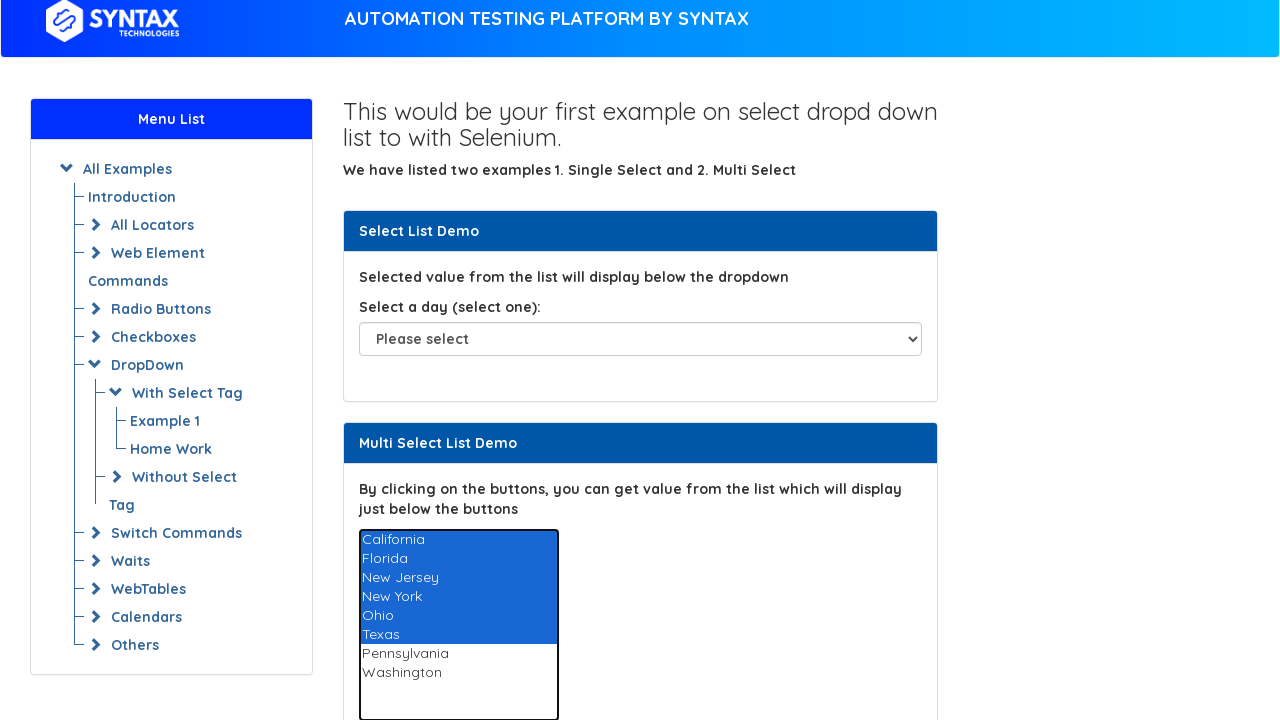

Selected option with Ctrl+Click: 'Pennsylvania' at (458, 654) on #multi-select option >> nth=6
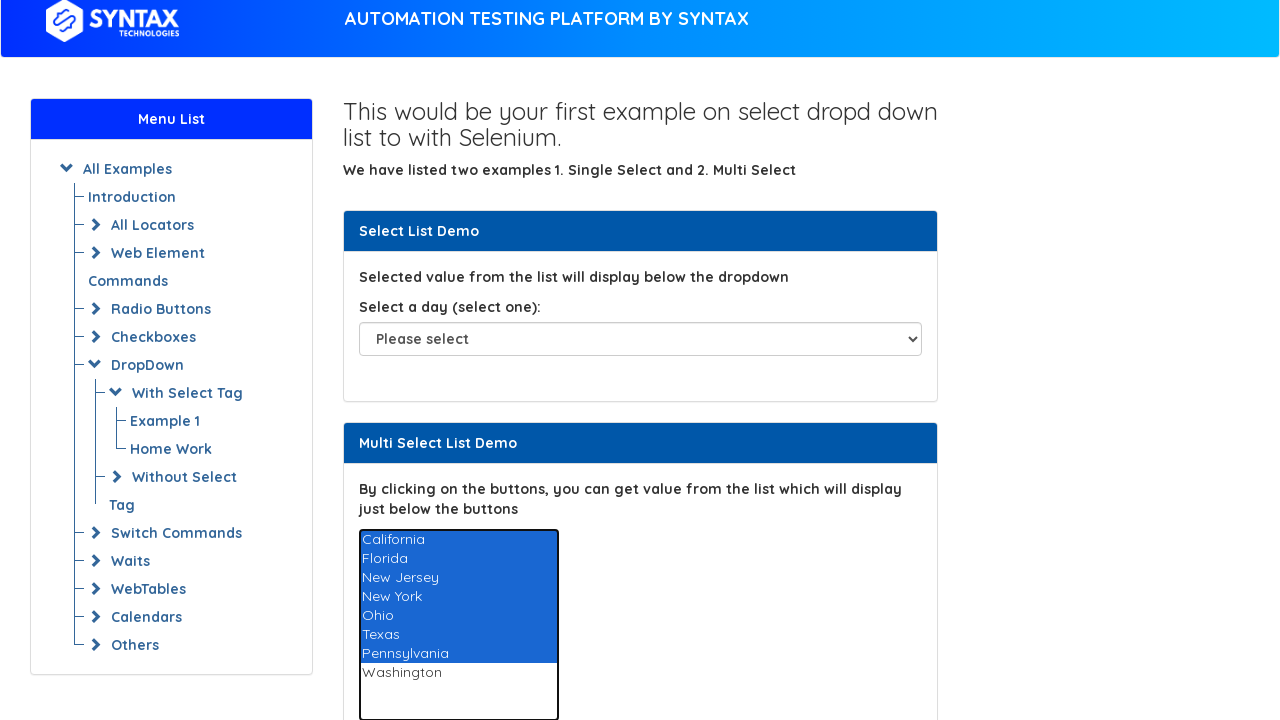

Selected option with Ctrl+Click: 'Washington' at (458, 673) on #multi-select option >> nth=7
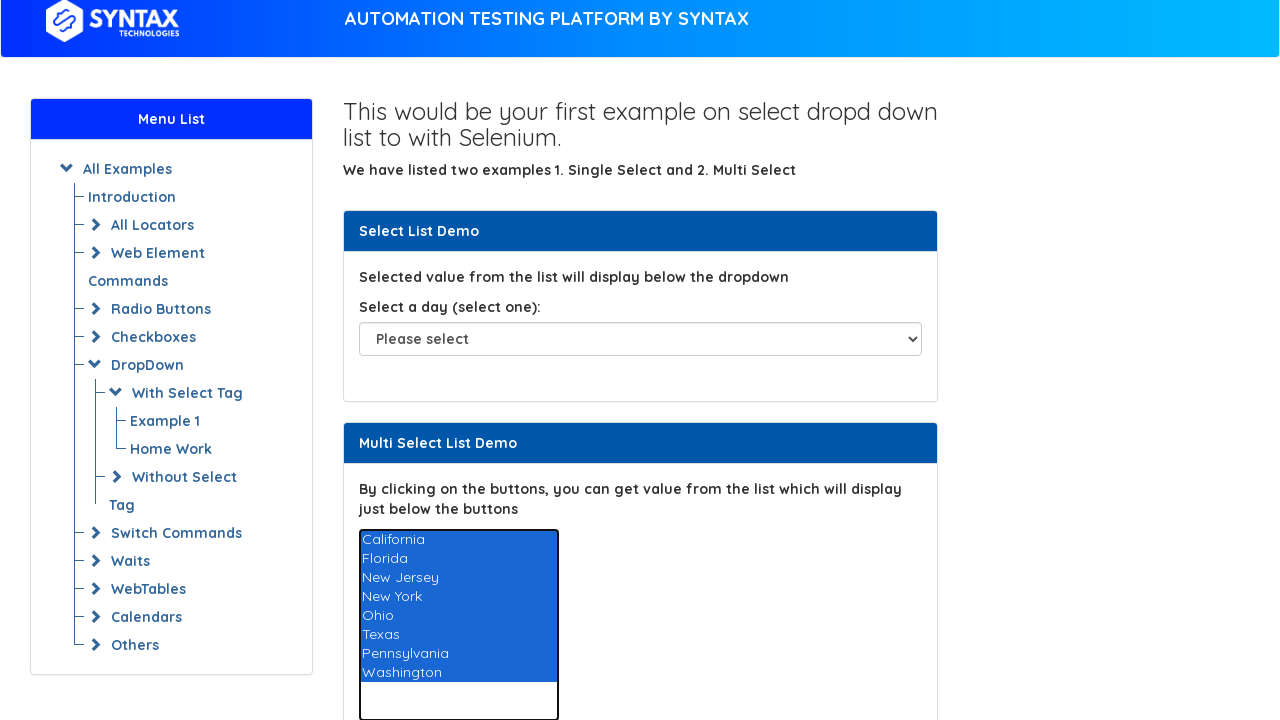

Waited 500ms for dropdown selections to settle
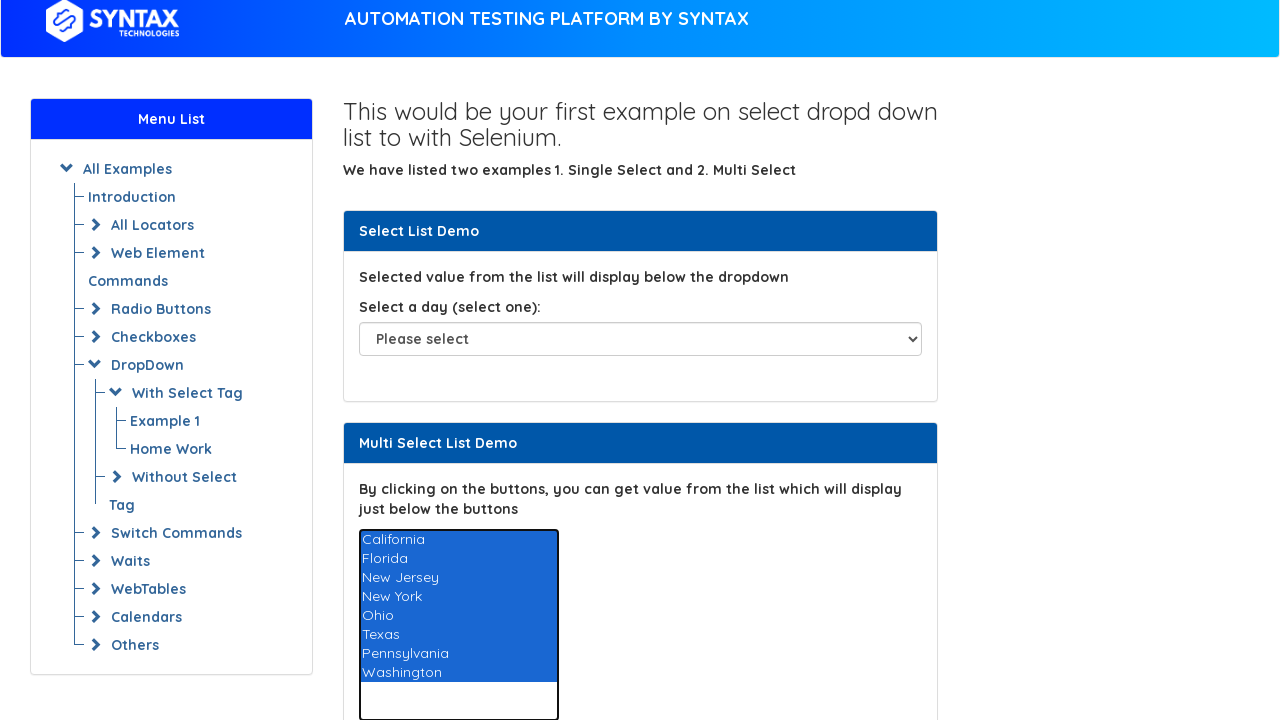

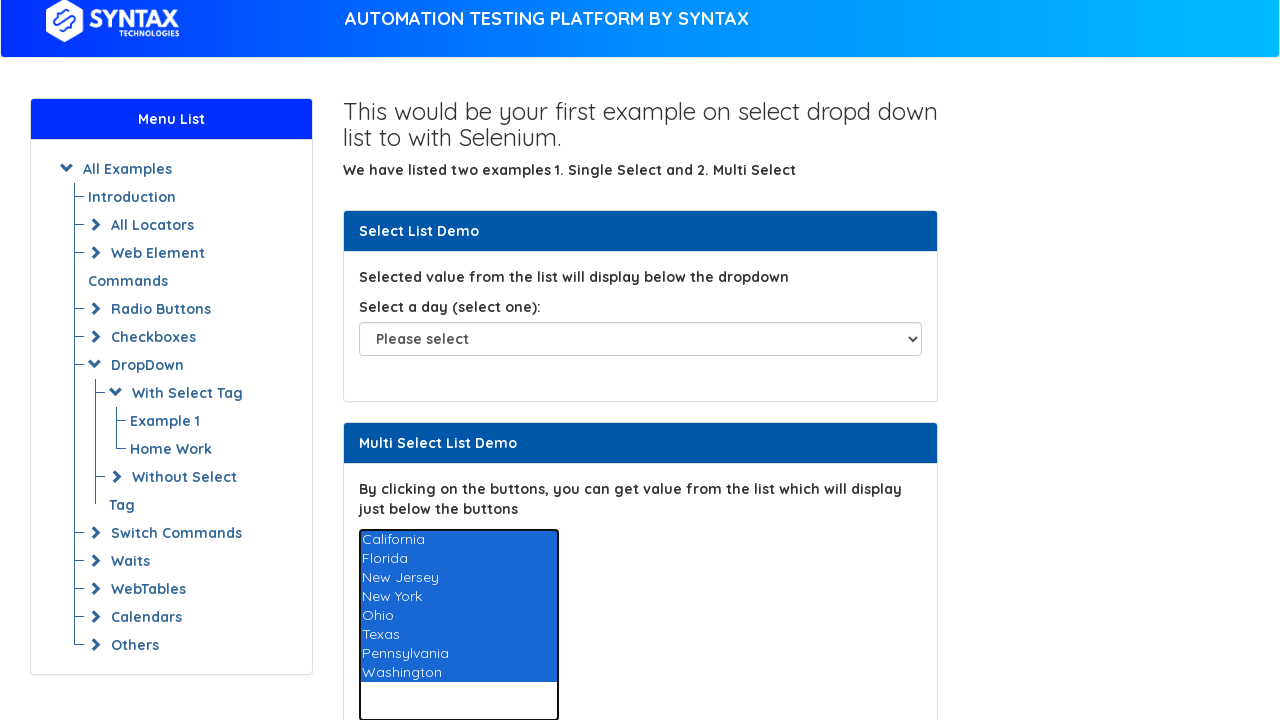